Tests modal dialog functionality by opening a small modal and then closing it, verifying the modal becomes hidden.

Starting URL: https://demoqa.com/modal-dialogs

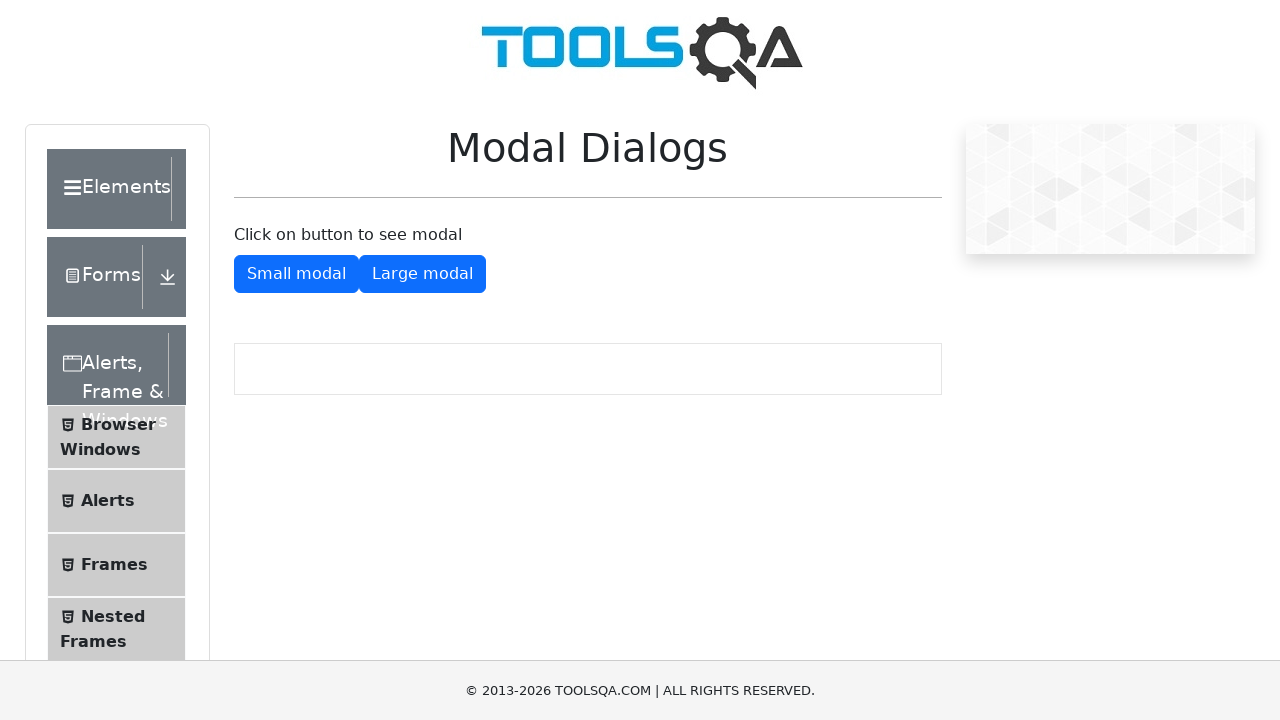

Clicked button to open small modal dialog at (296, 274) on #showSmallModal
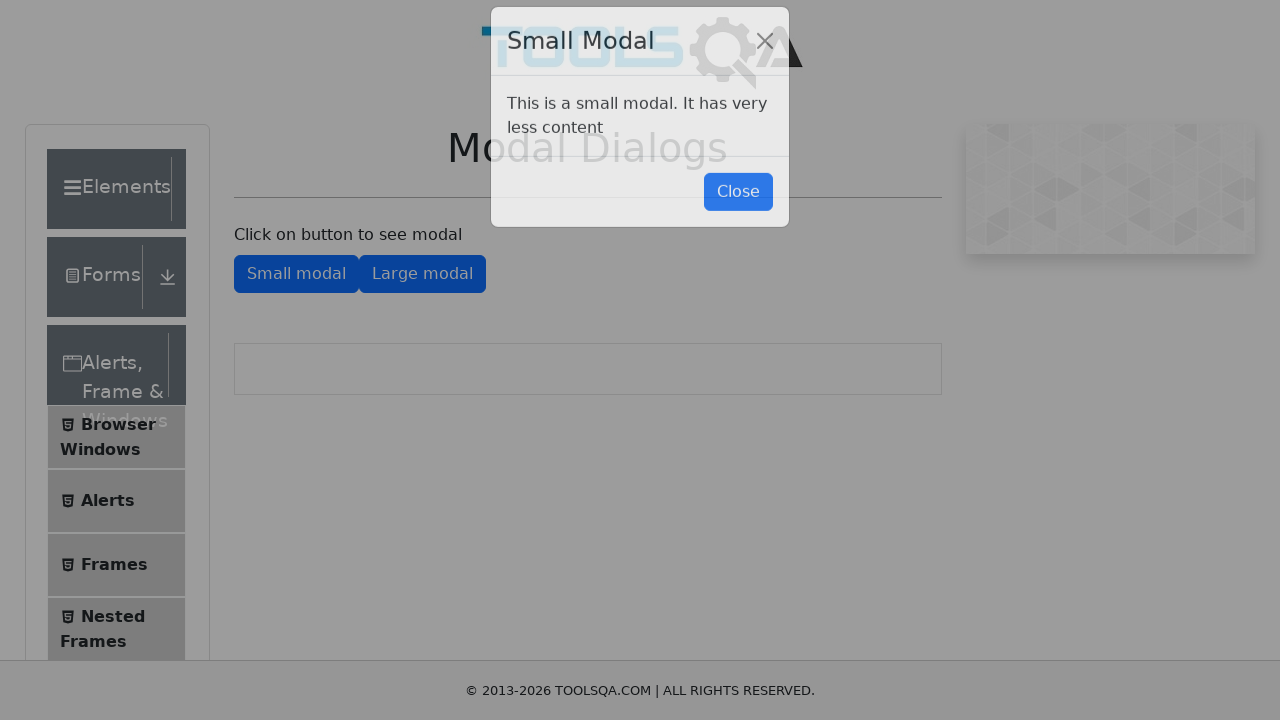

Clicked button to close small modal dialog at (738, 214) on #closeSmallModal
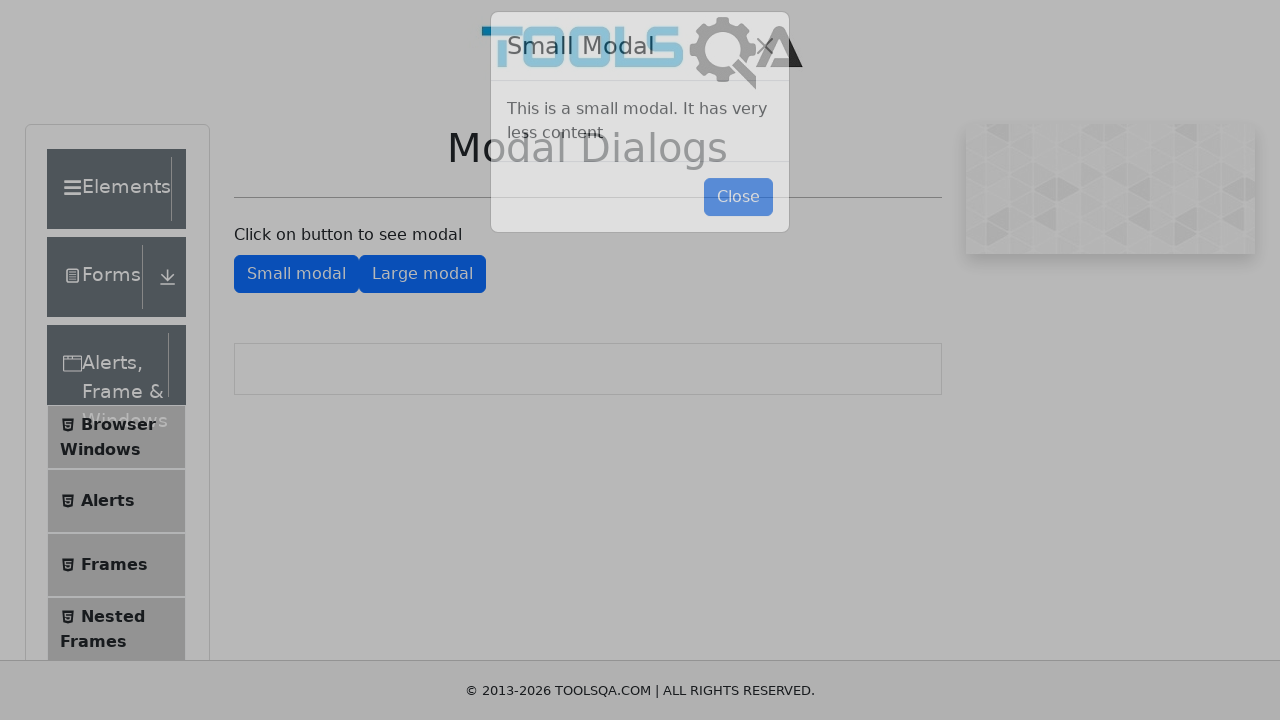

Verified modal is hidden after closing
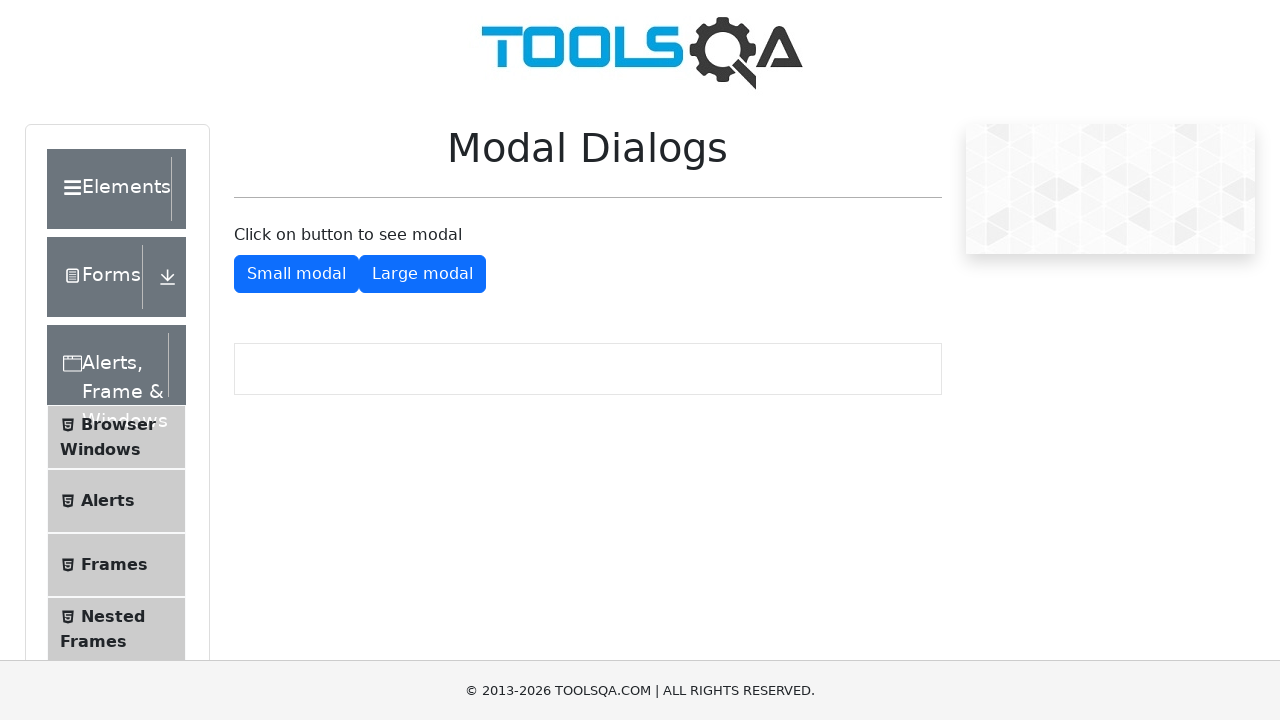

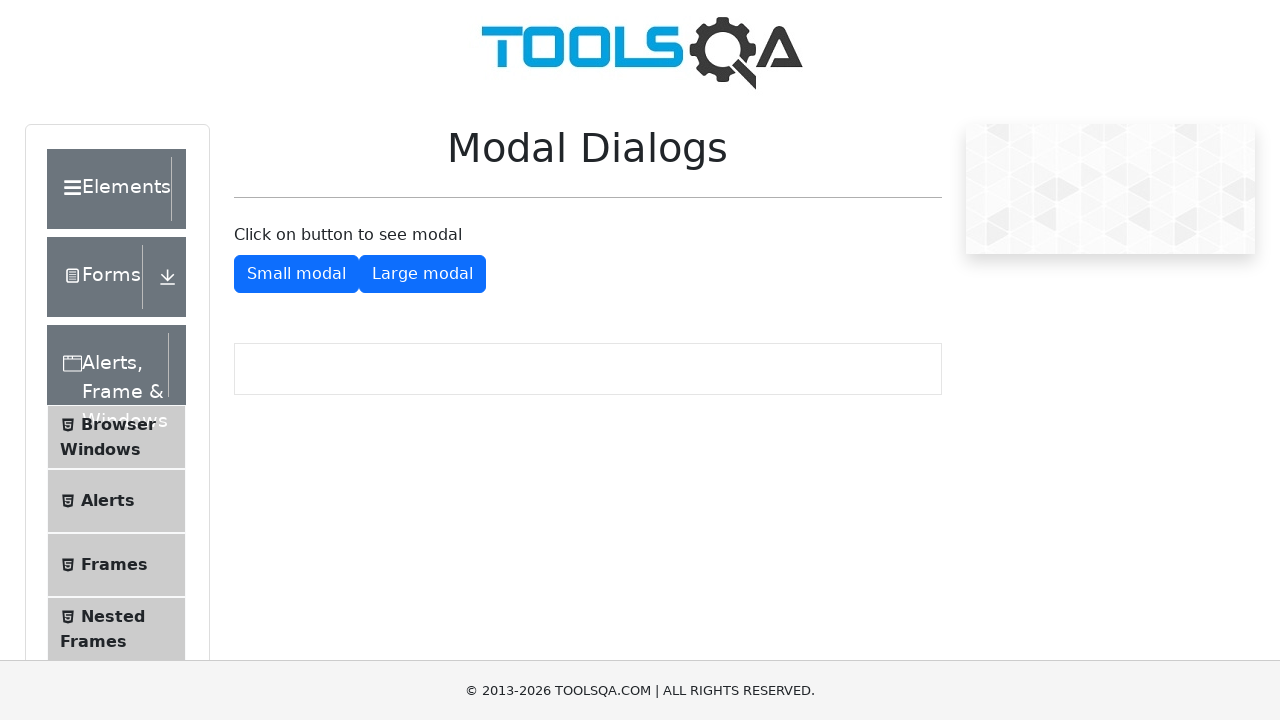